Navigates to the Selenium HQ website and verifies that navigation links are present on the page

Starting URL: https://www.seleniumhq.org/

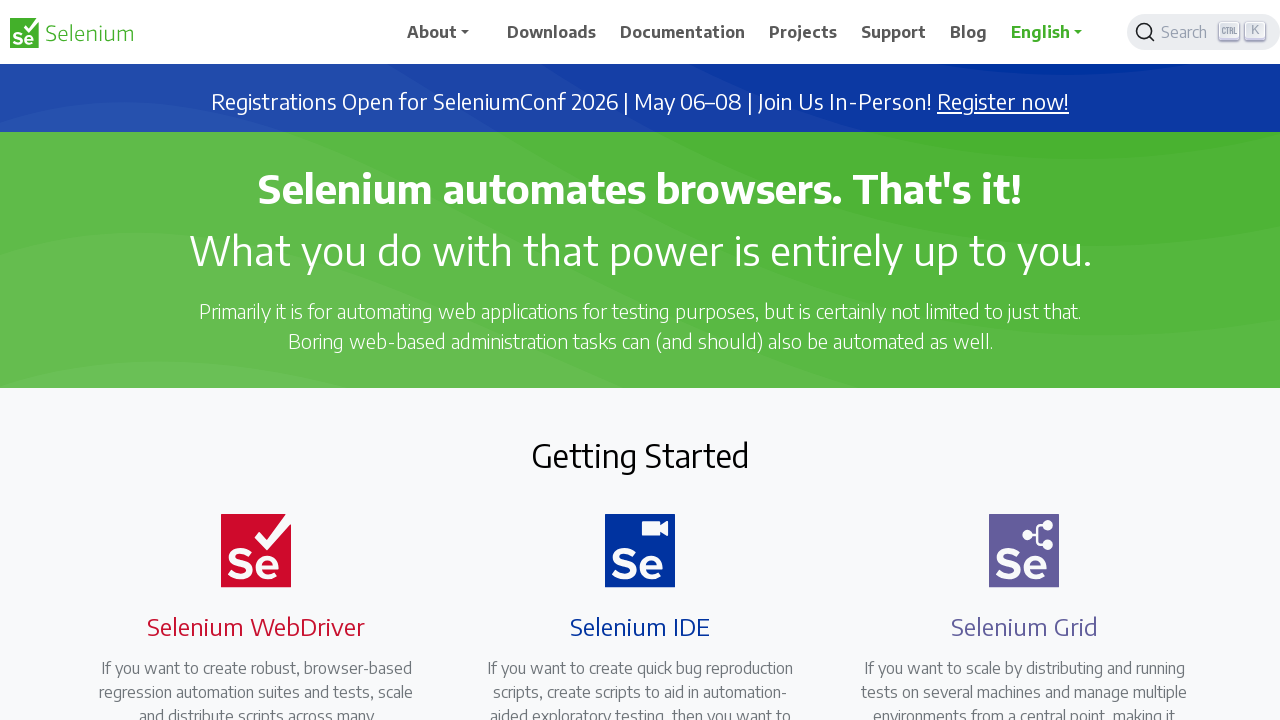

Navigated to Selenium HQ website
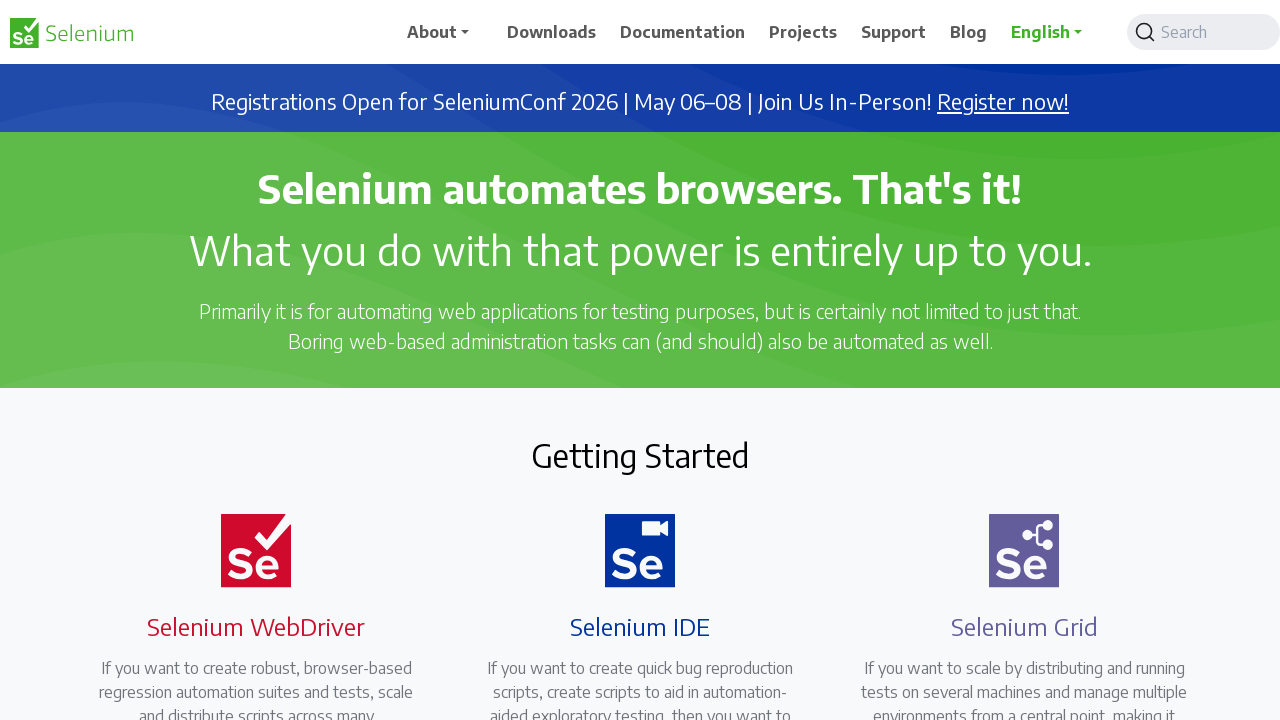

Waited for navigation links to be present on the page
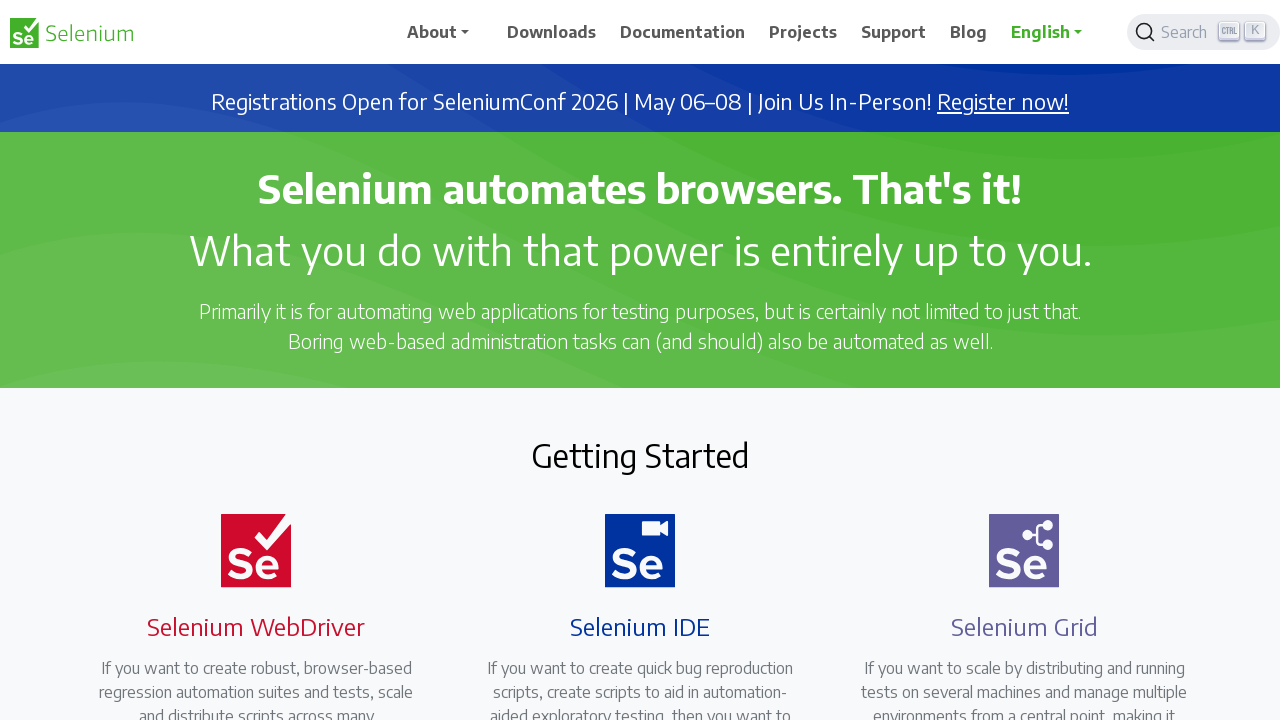

Located all navigation links on the page
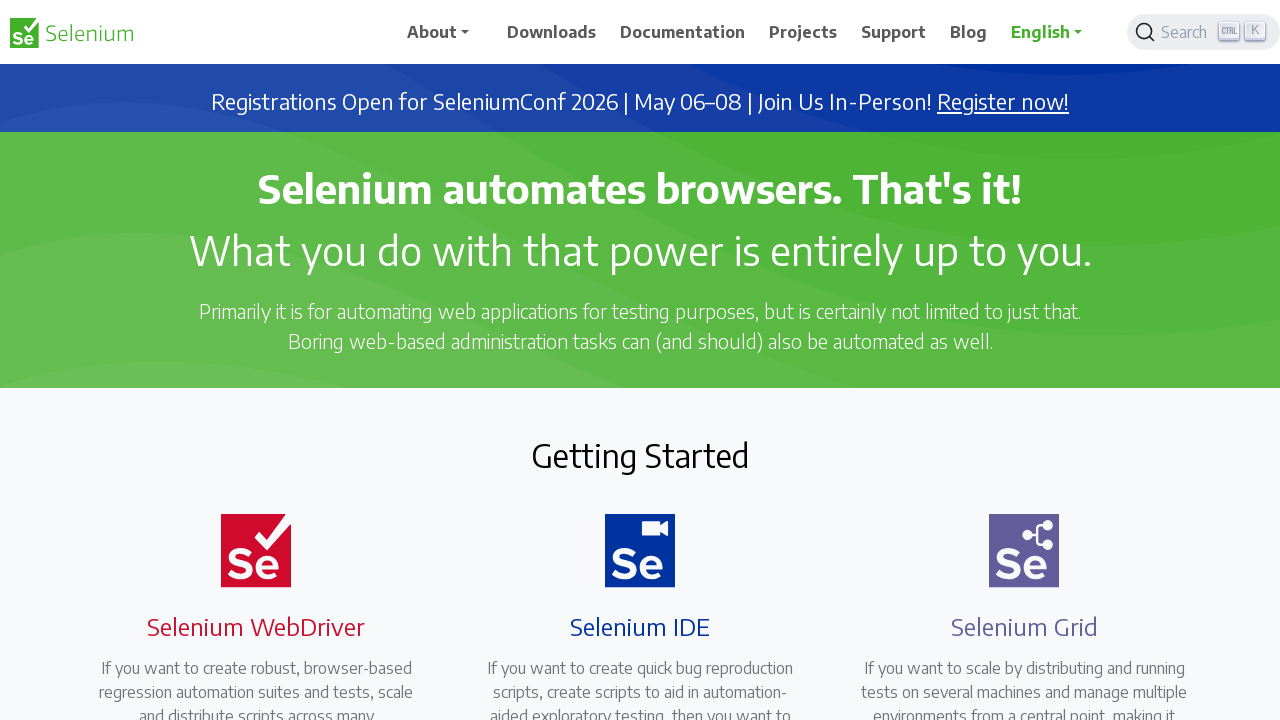

Verified that navigation links are present on the Selenium HQ website
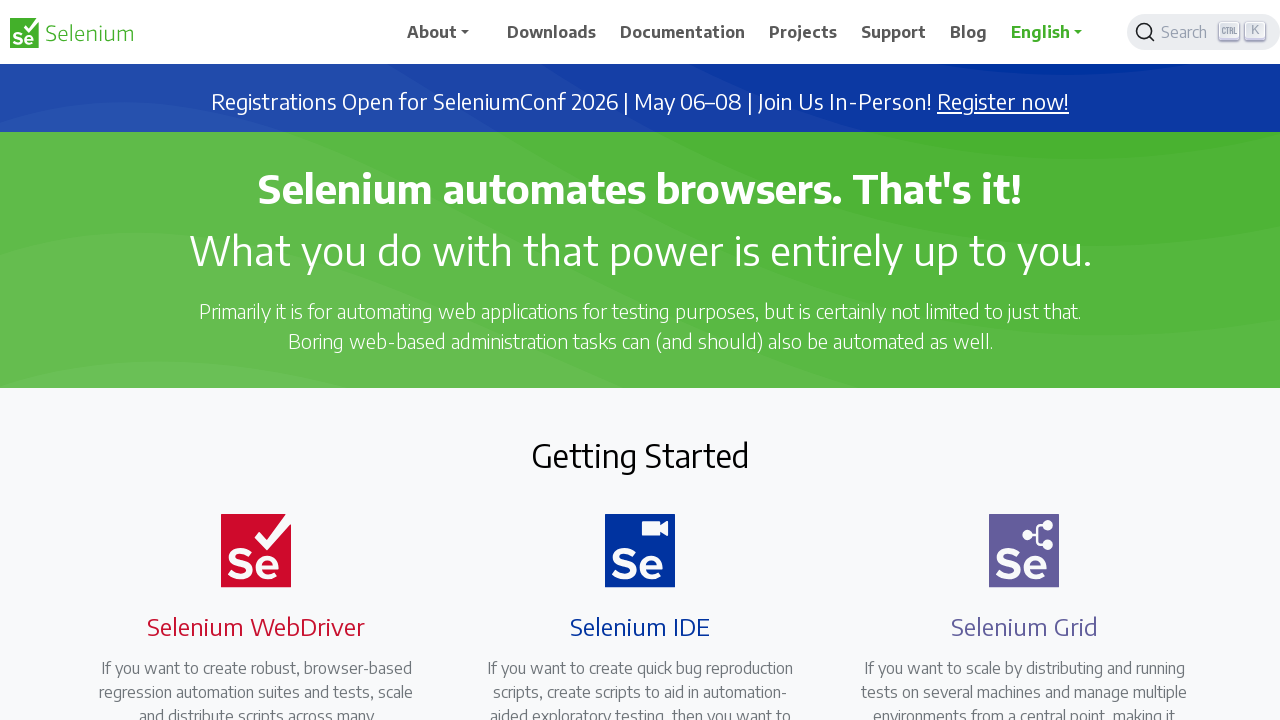

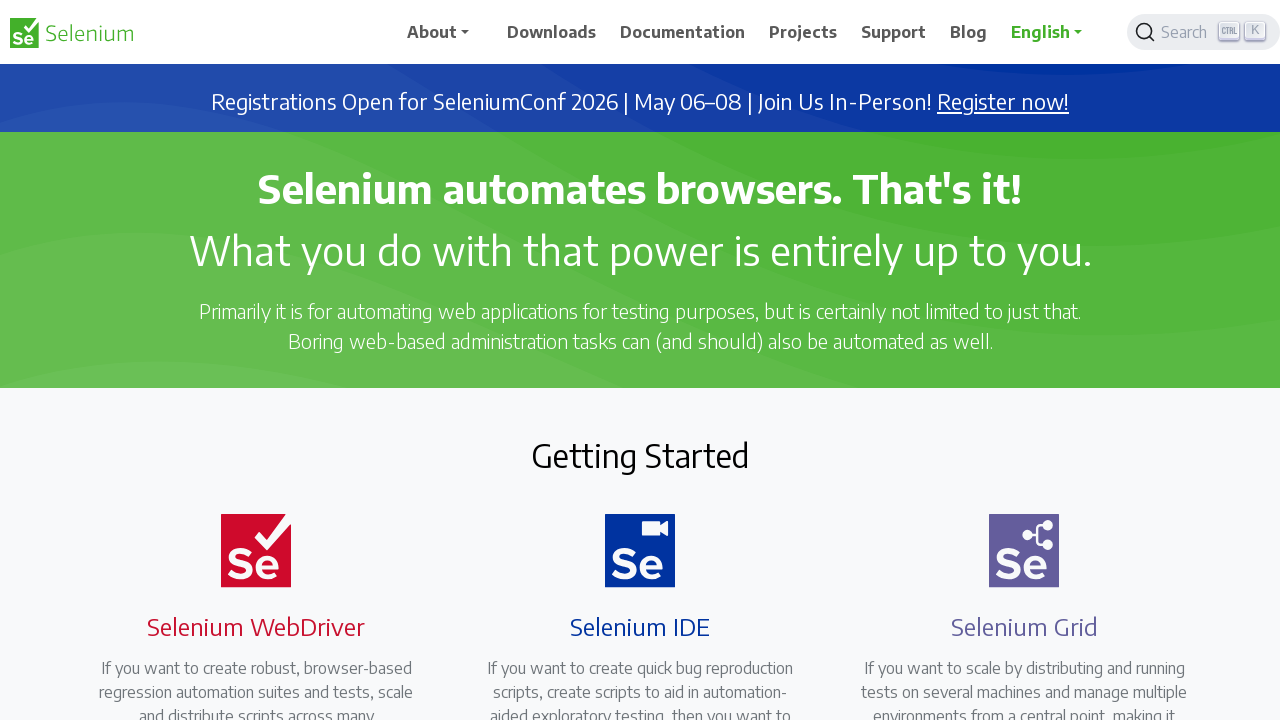